Verifies that the Simplilearn homepage loads correctly by checking that the page title matches the expected title string.

Starting URL: https://simplilearn.com

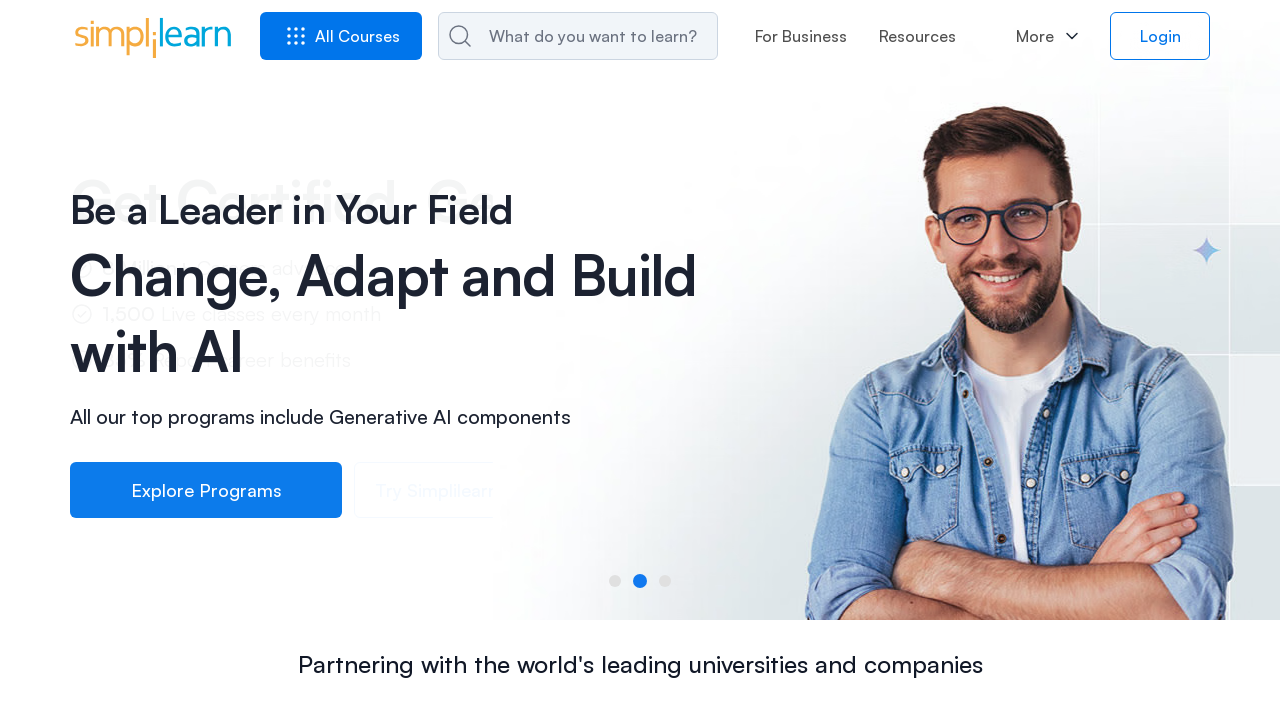

Waited for page to reach domcontentloaded state
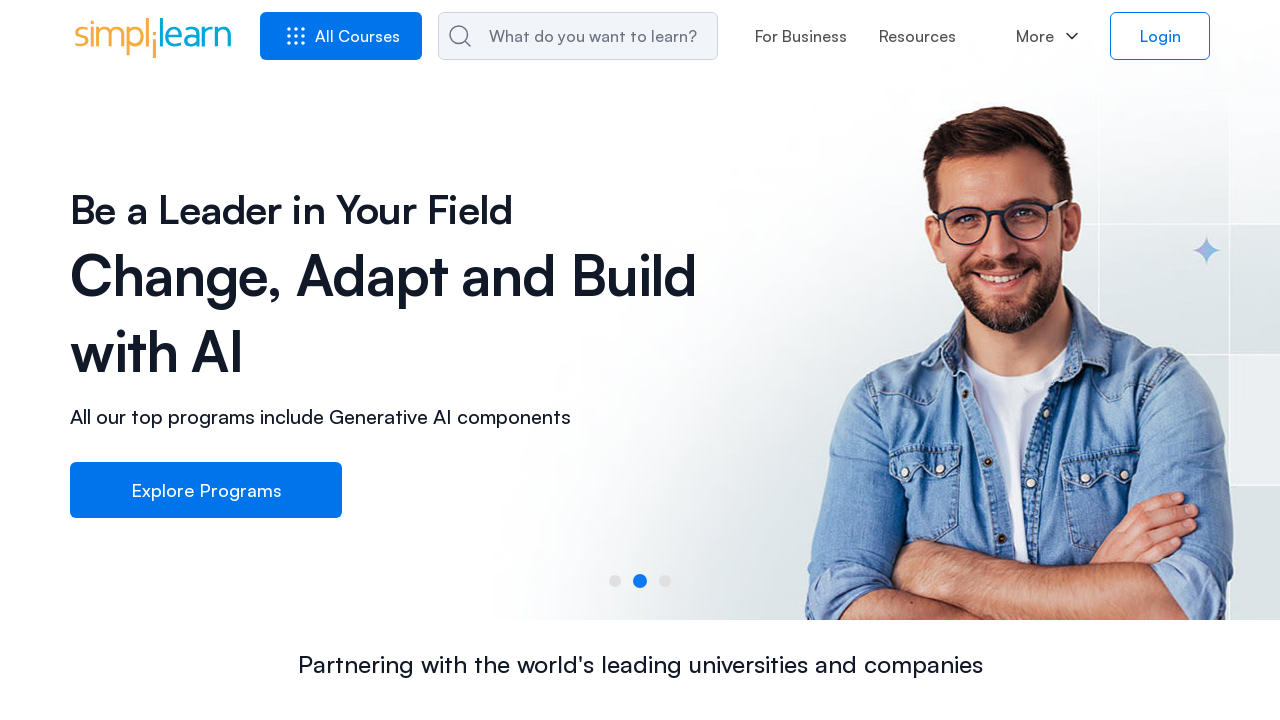

Retrieved page title
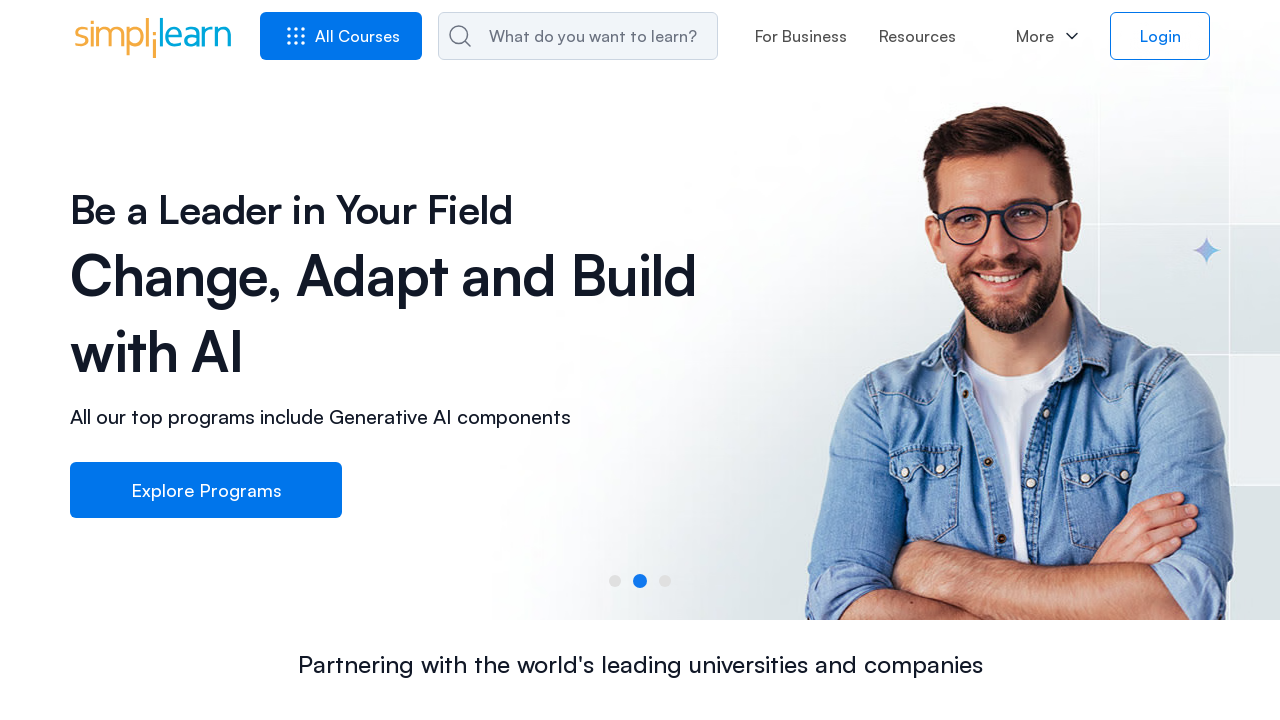

Verified page title matches expected value 'Simplilearn | Online Courses - Bootcamp & Certification Platform'
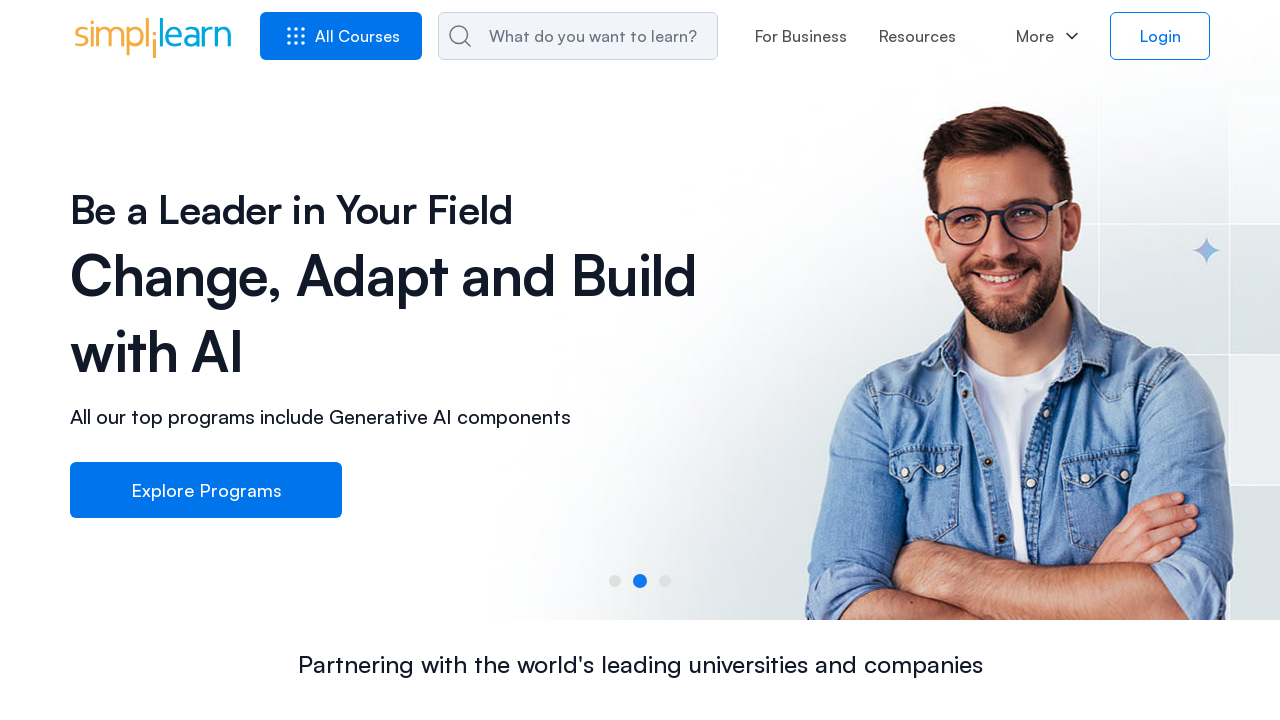

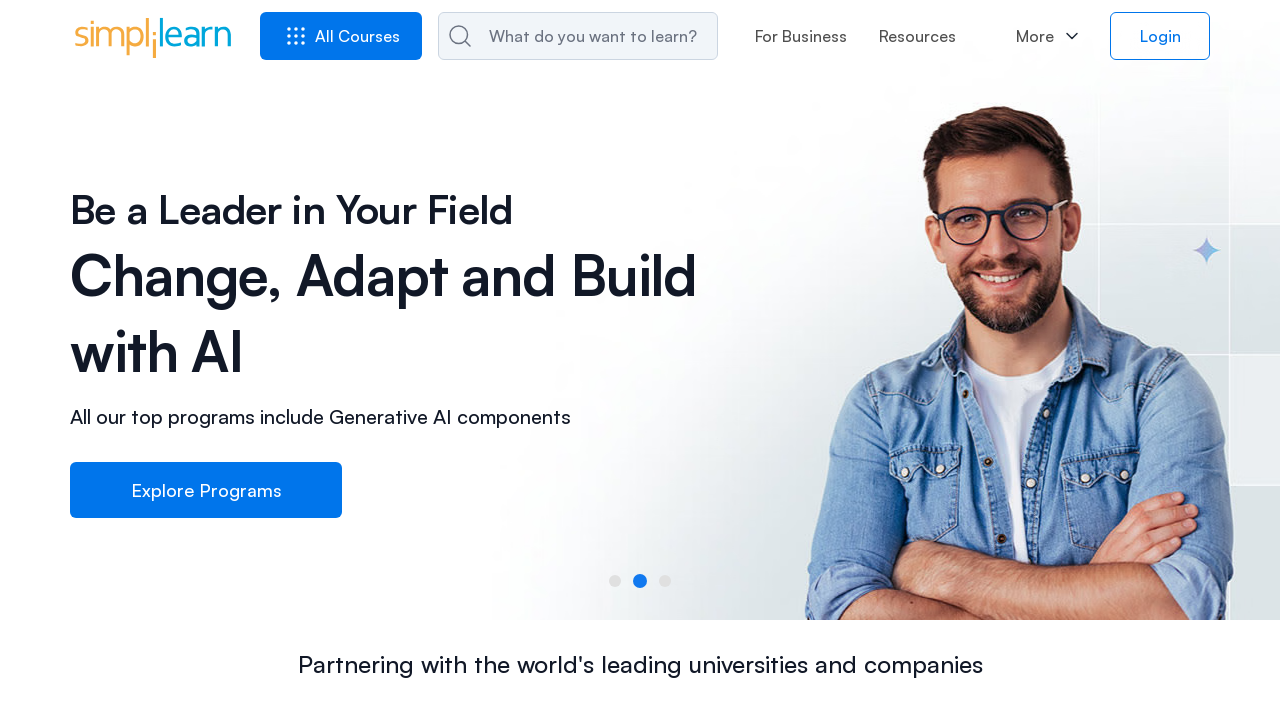